Tests checkbox functionality by clicking checkboxes to check them, then unchecking some, and finally checking specific checkboxes by their value attribute.

Starting URL: https://rahulshettyacademy.com/AutomationPractice/

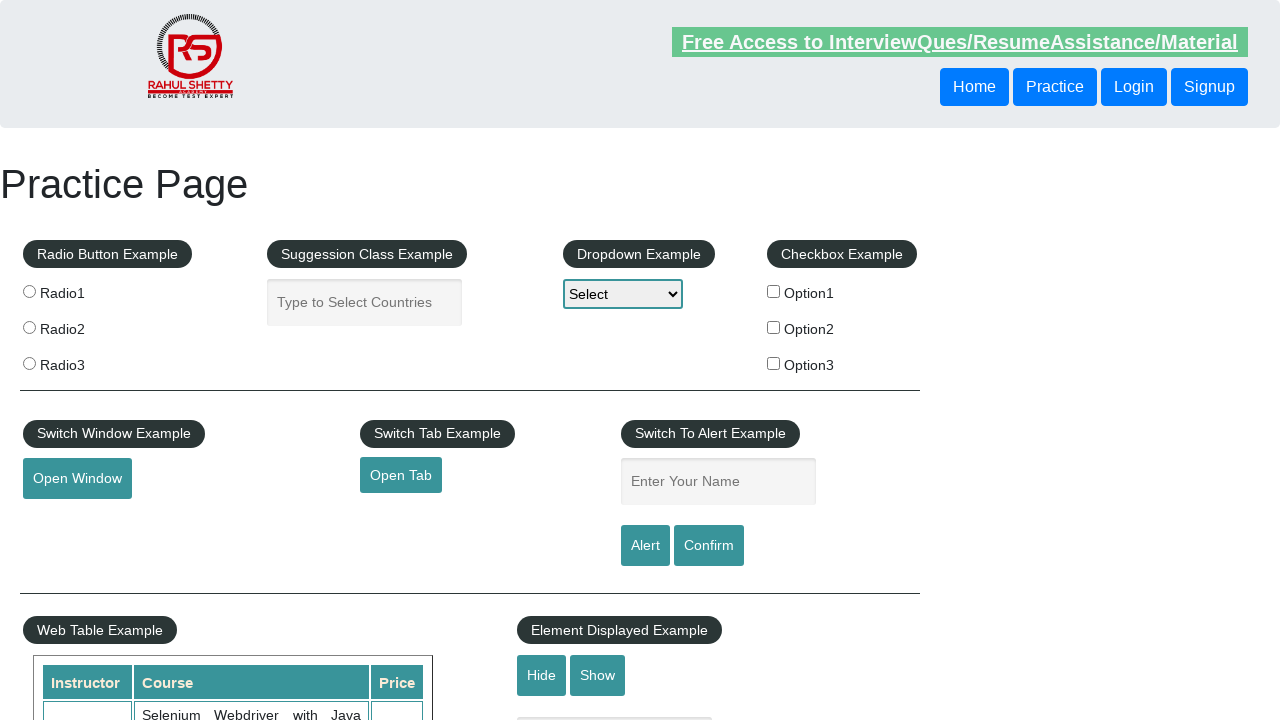

Clicked checkbox option 1 at (774, 291) on #checkBoxOption1
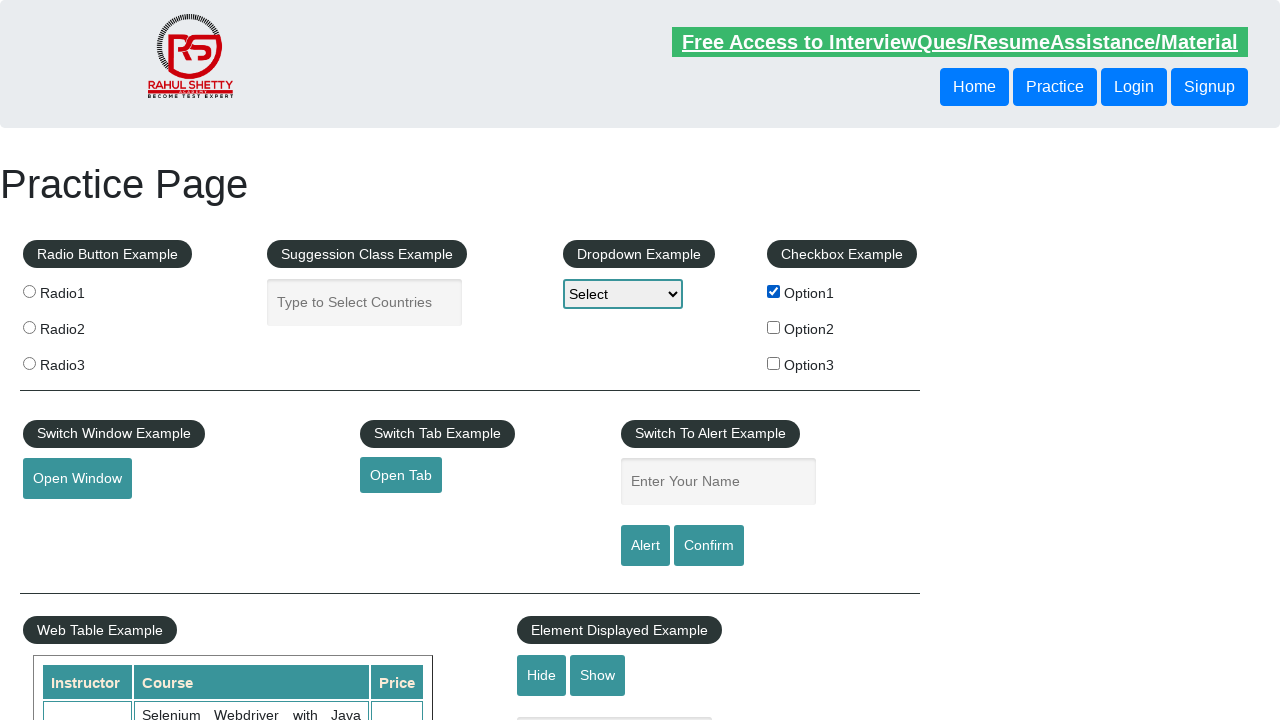

Verified checkbox option 1 is checked
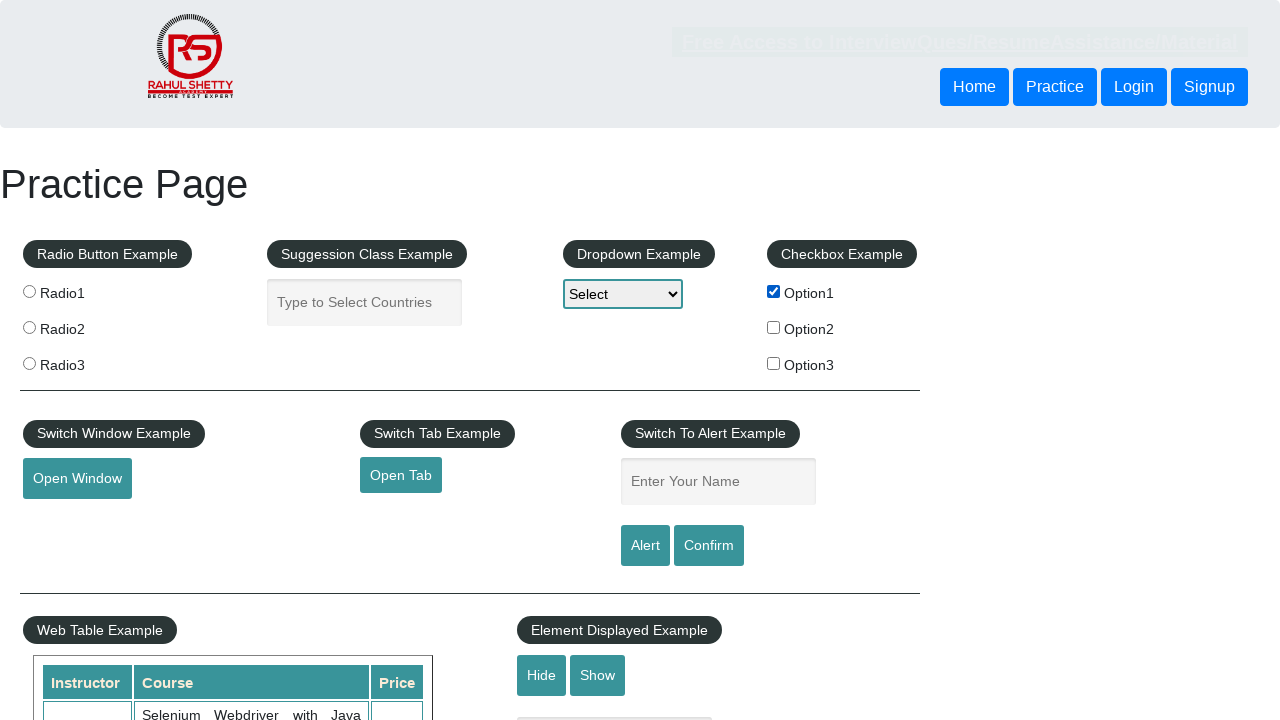

Clicked checkbox option 2 at (774, 327) on #checkBoxOption2
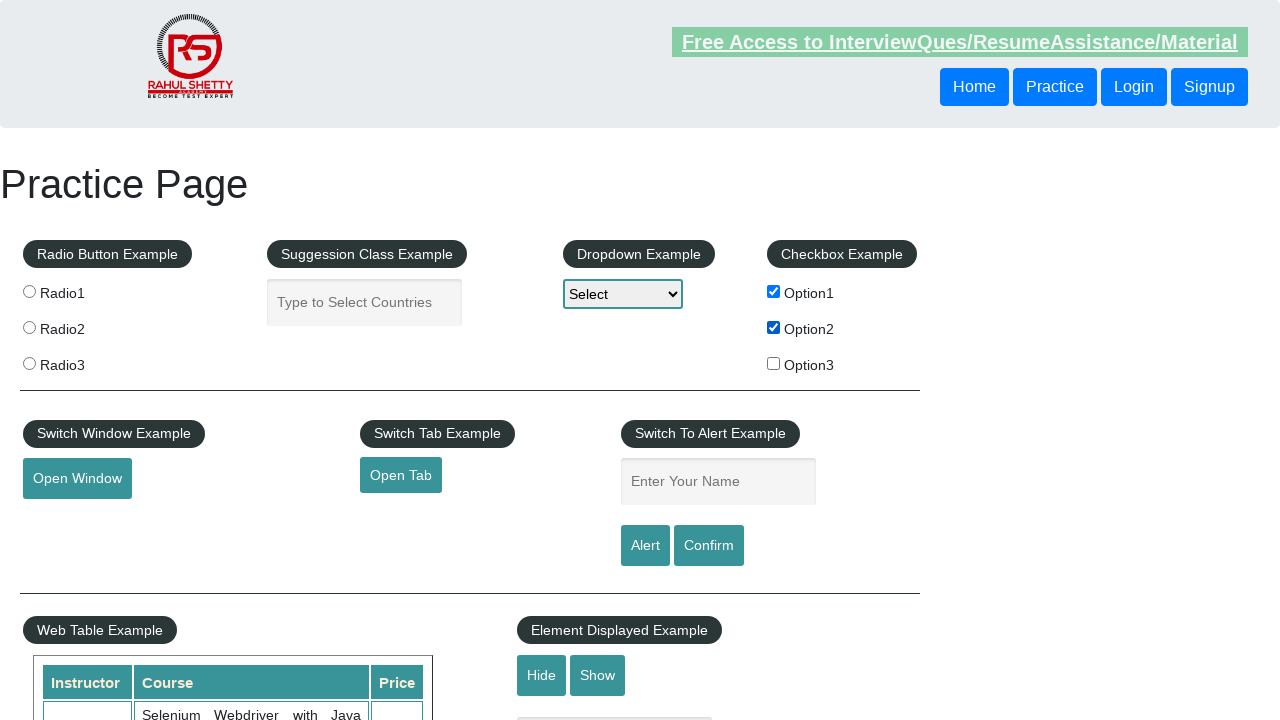

Verified checkbox option 2 is checked
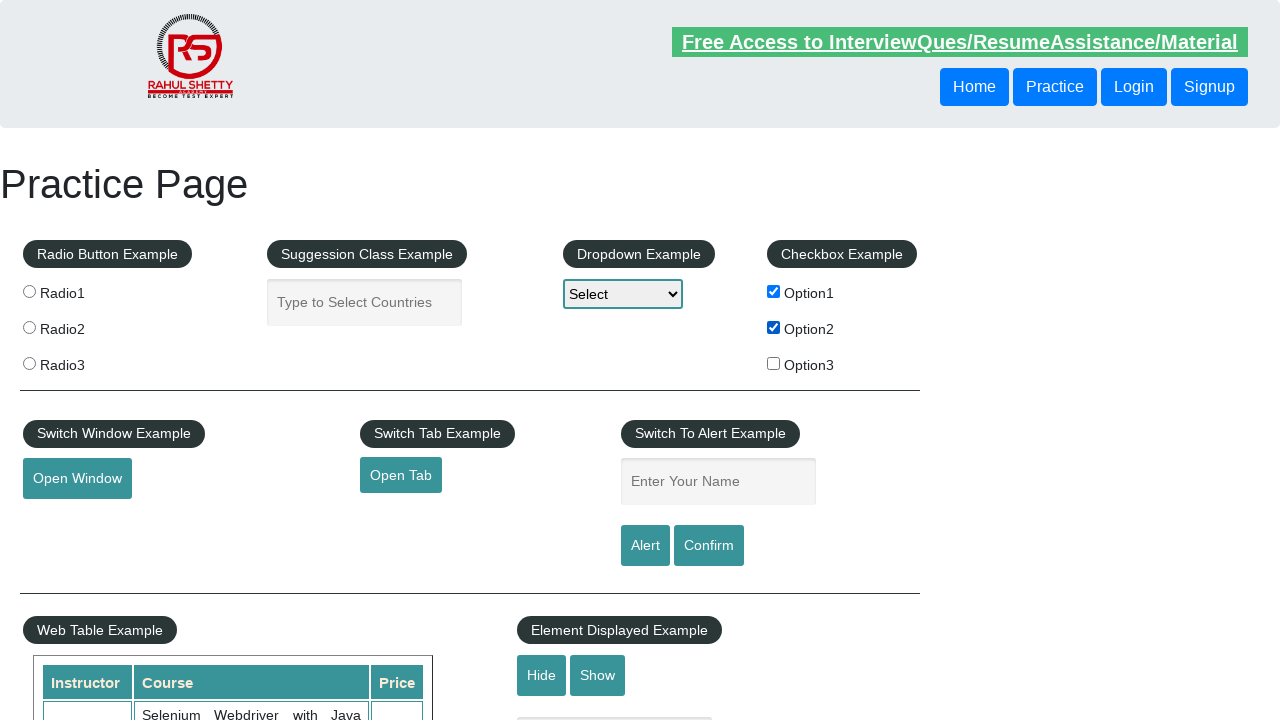

Clicked checkbox option 3 at (774, 363) on #checkBoxOption3
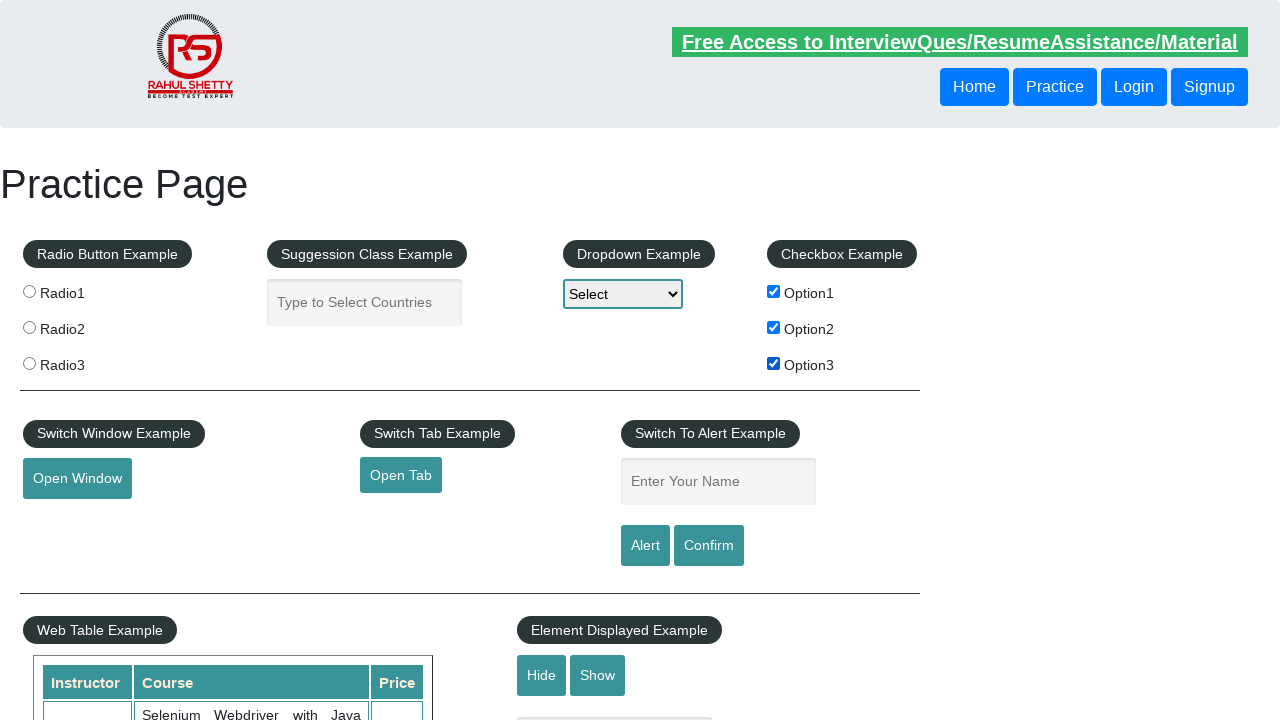

Verified checkbox option 3 is checked
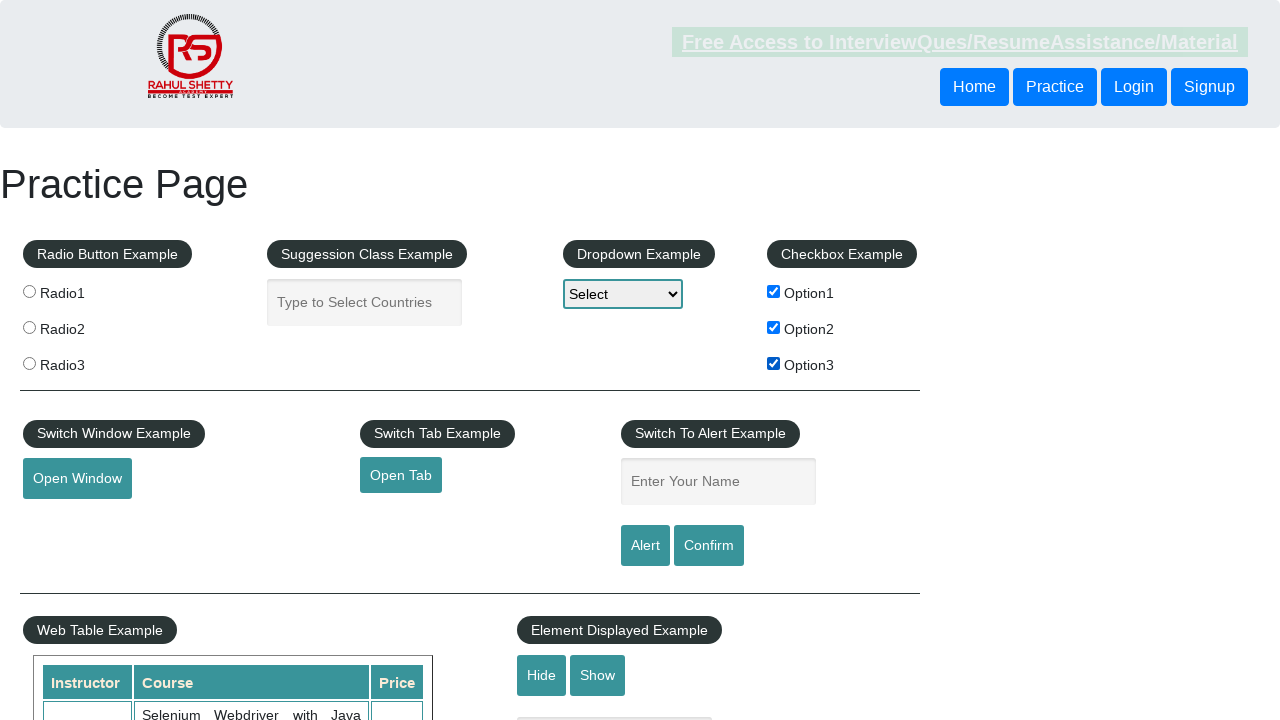

Unchecked checkbox option 1 at (774, 291) on #checkBoxOption1
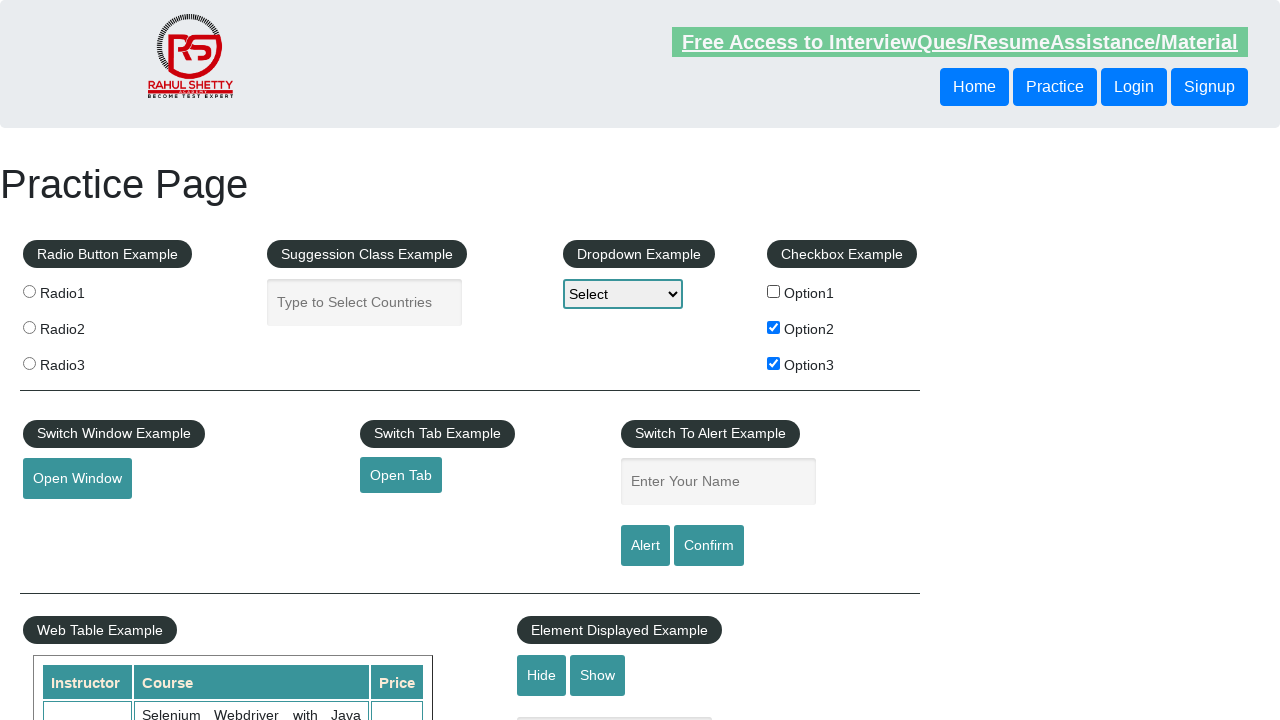

Verified checkbox option 1 is unchecked
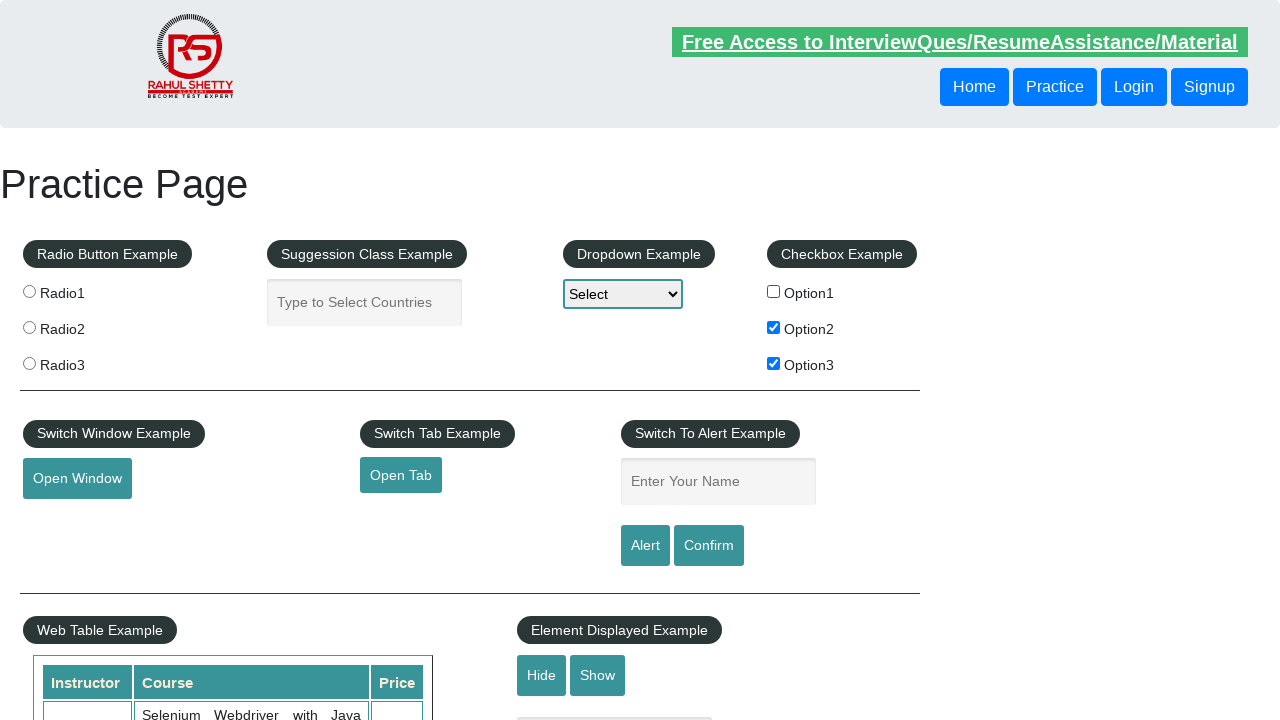

Unchecked checkbox option 2 at (774, 327) on #checkBoxOption2
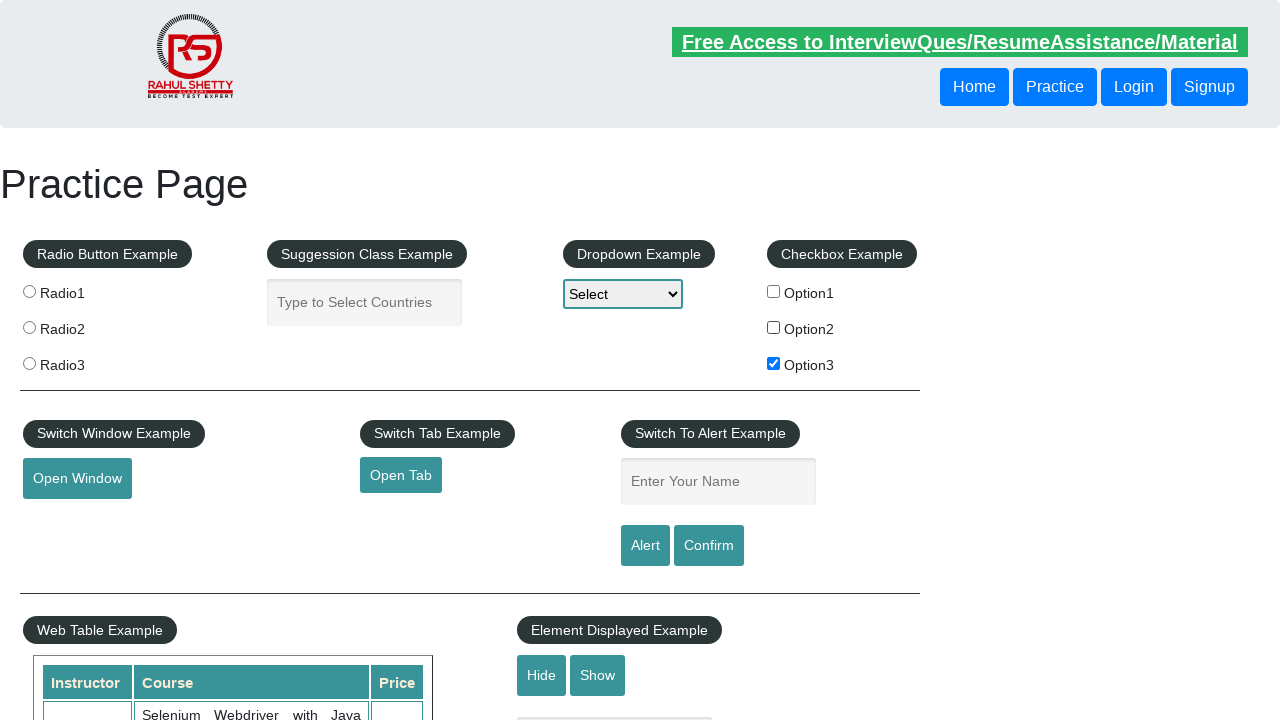

Verified checkbox option 2 is unchecked
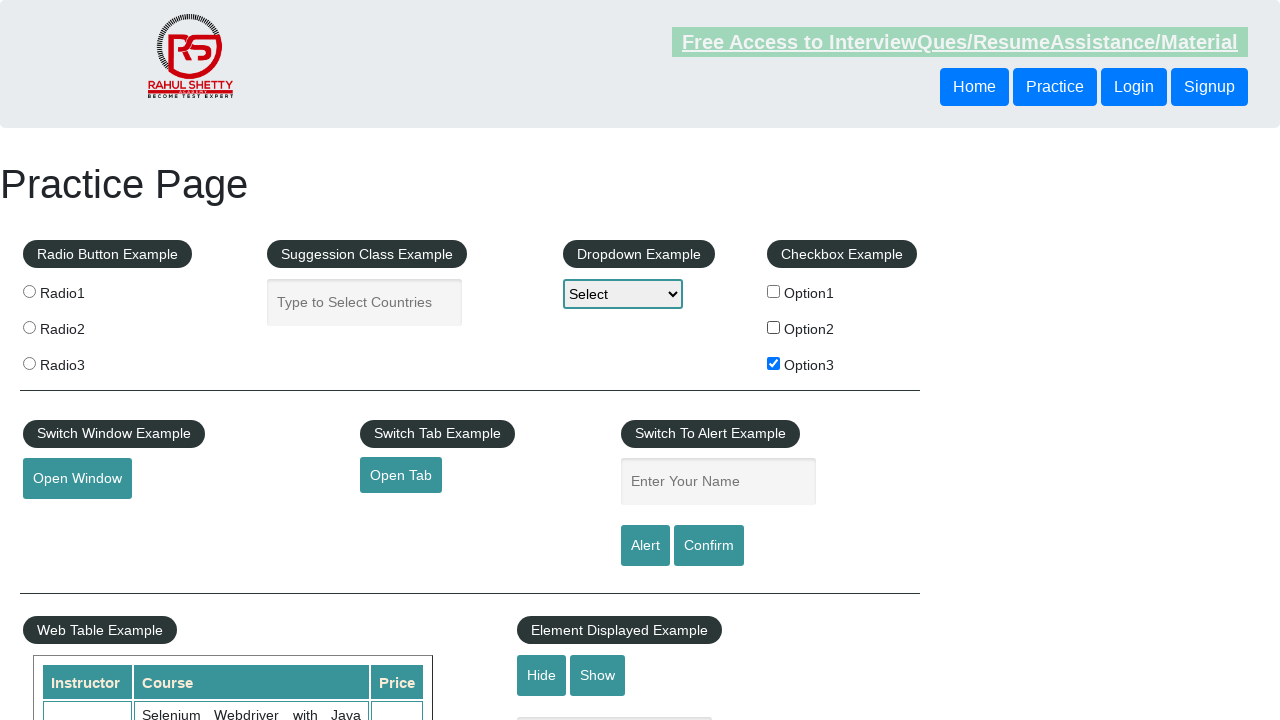

Checked checkbox with value 'option1' using attribute selector at (774, 291) on input[type='checkbox'][value='option1']
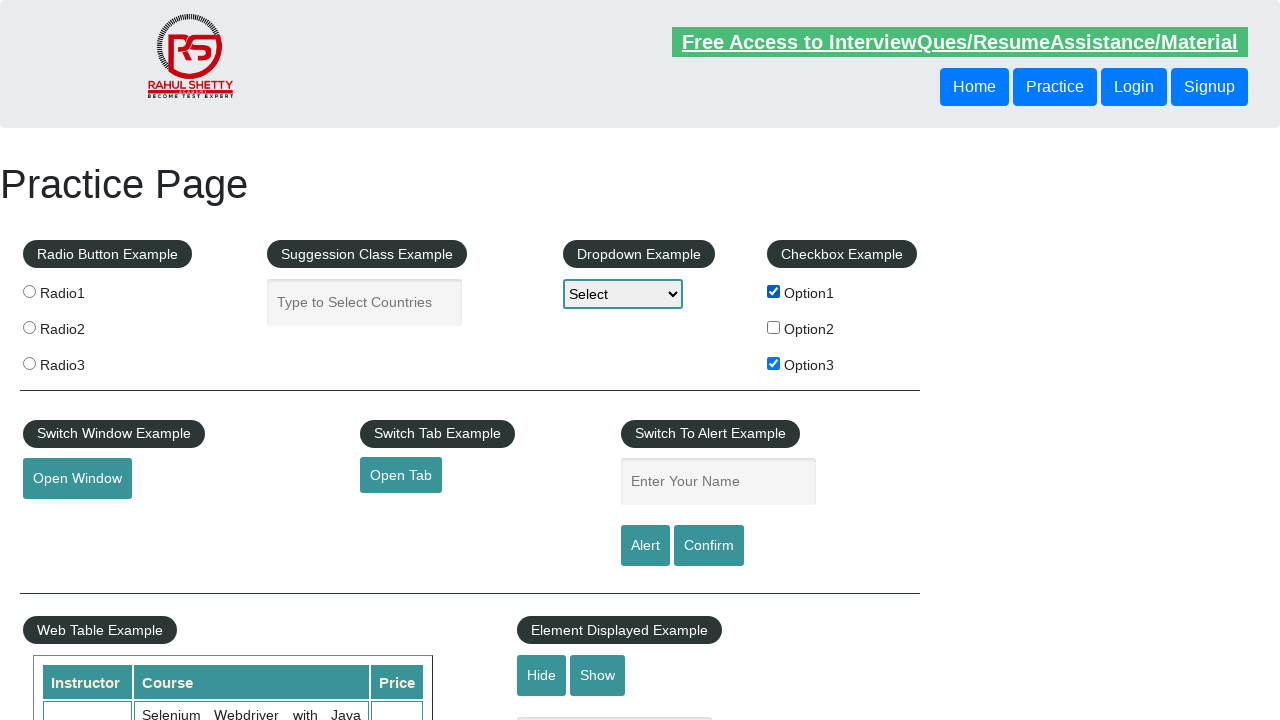

Checked checkbox with value 'option2' using attribute selector at (774, 327) on input[type='checkbox'][value='option2']
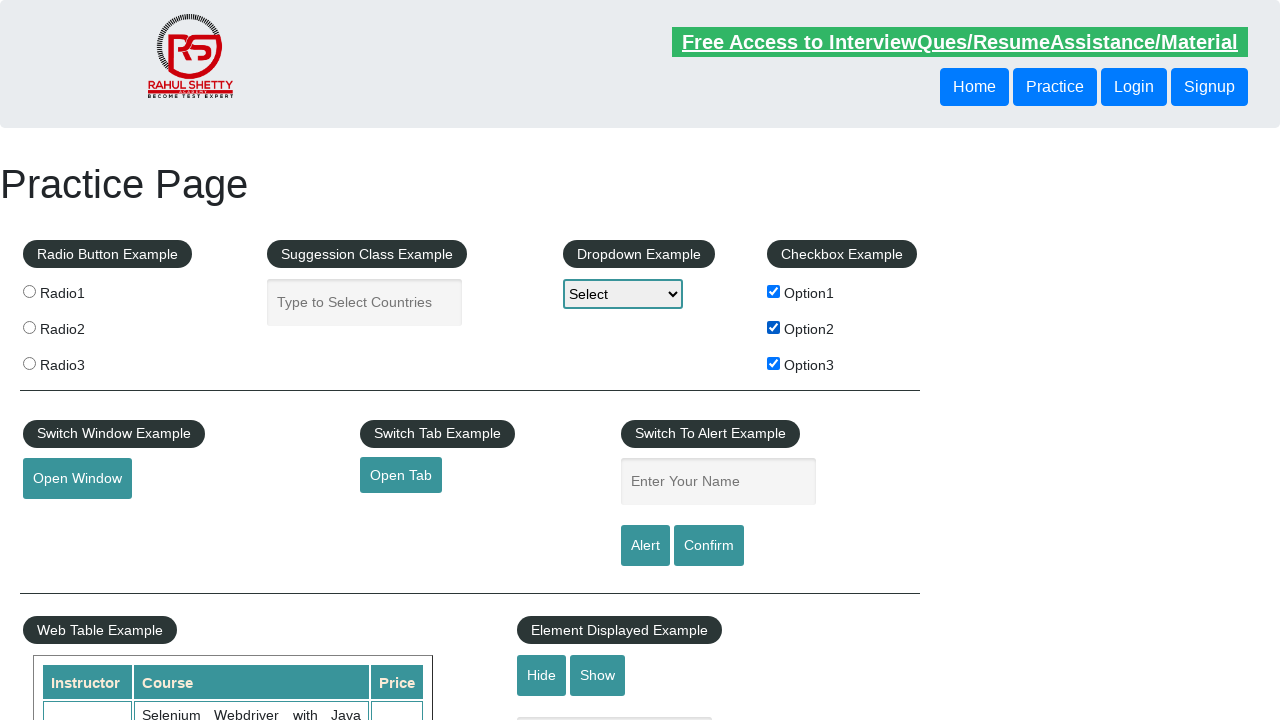

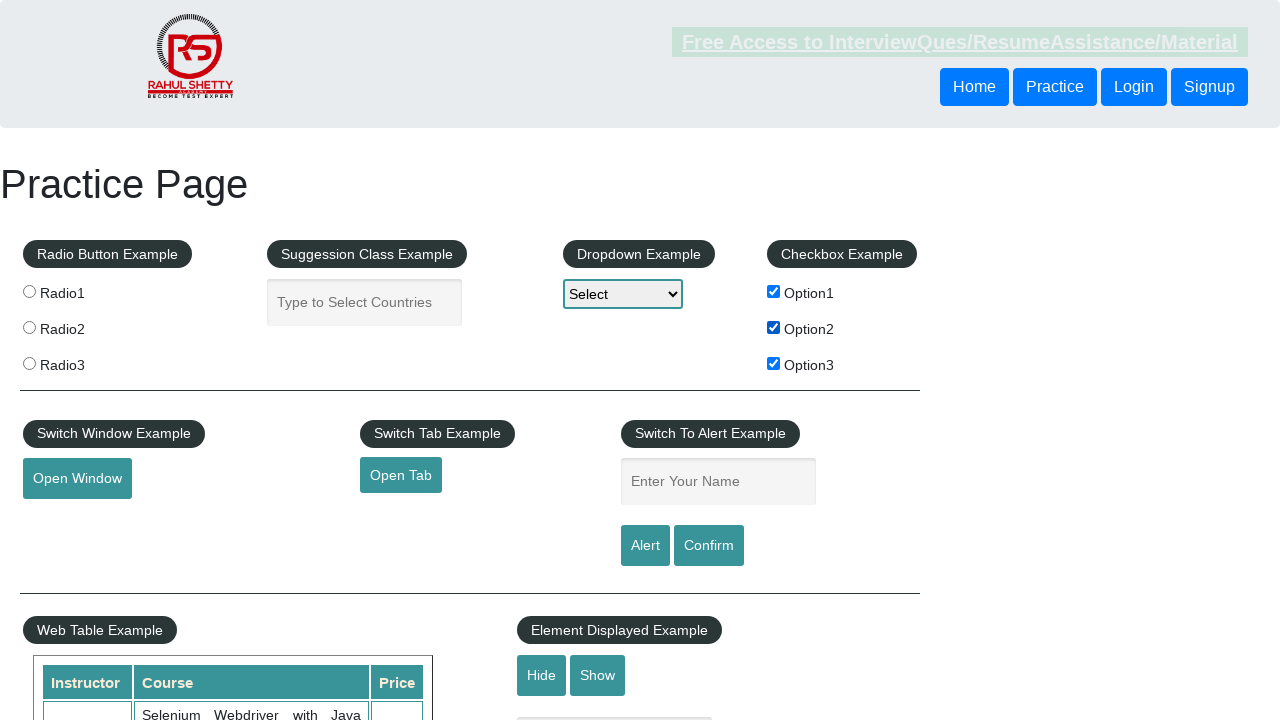